Tests finding elements by name attribute on a hotel booking page, locating and filling the hotel location input

Starting URL: https://hotel-testlab.coderslab.pl/en/

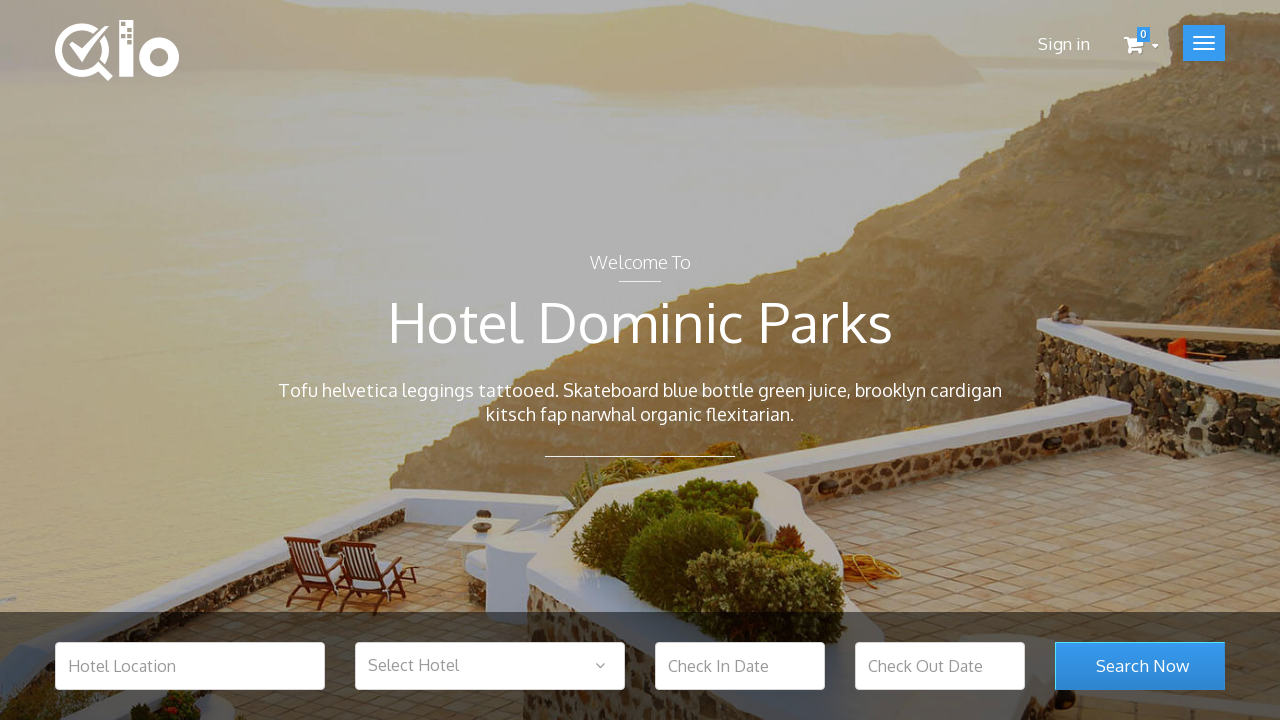

Hotel location input field is visible
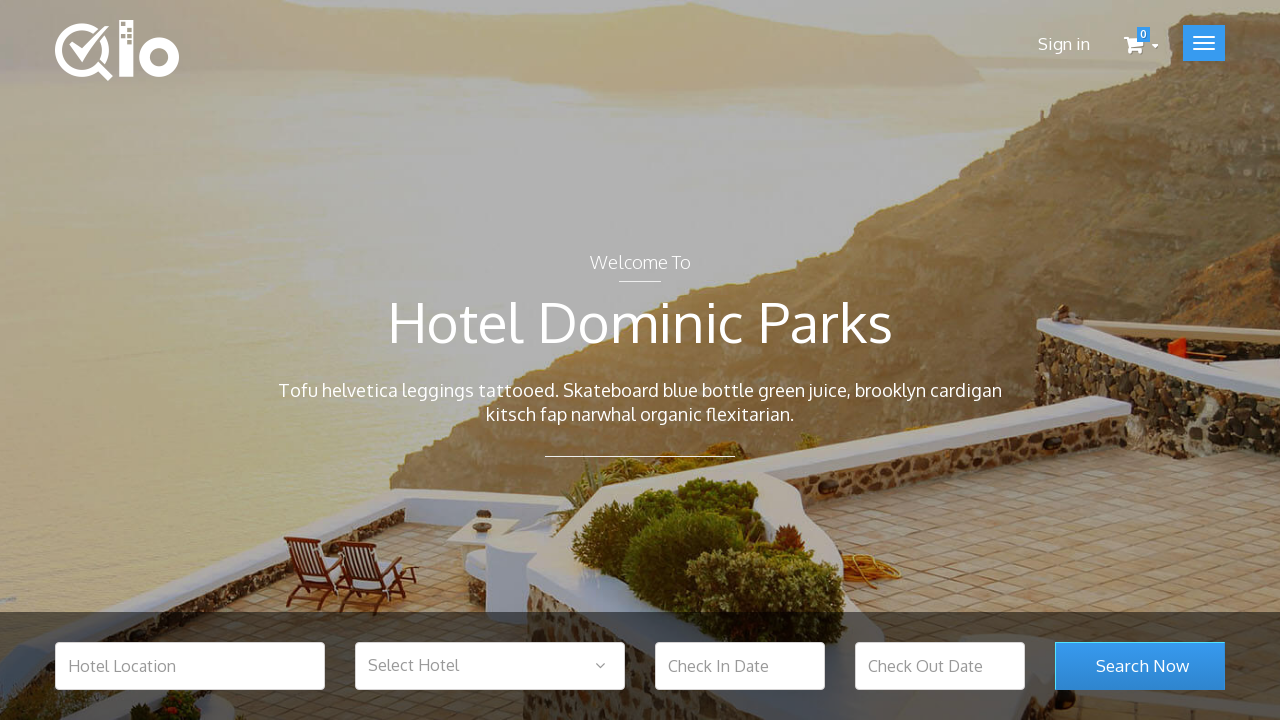

Filled hotel location field with 'Berlin' on input[name='hotel_location']
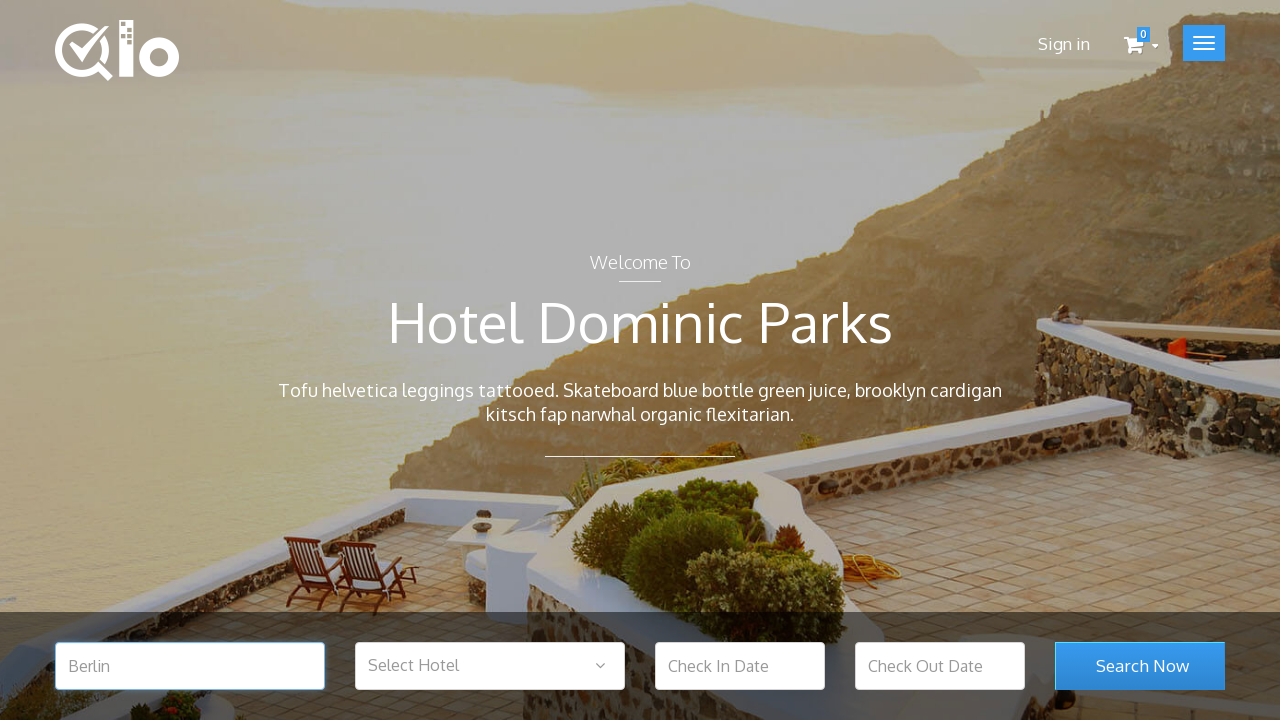

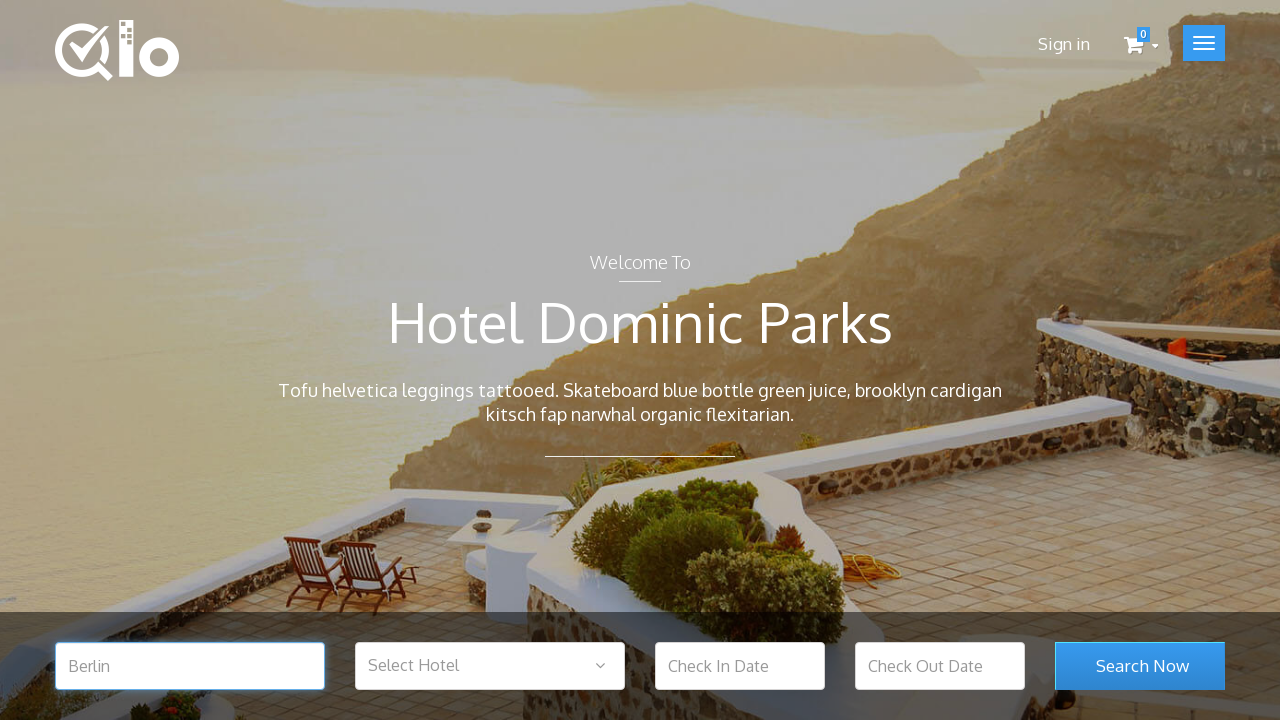